Tests an input form submission by clicking Submit to trigger validation, then filling all required form fields including name, email, password, company, website, country, city, addresses, state, and zip code, and finally submitting the form.

Starting URL: https://www.lambdatest.com/selenium-playground/

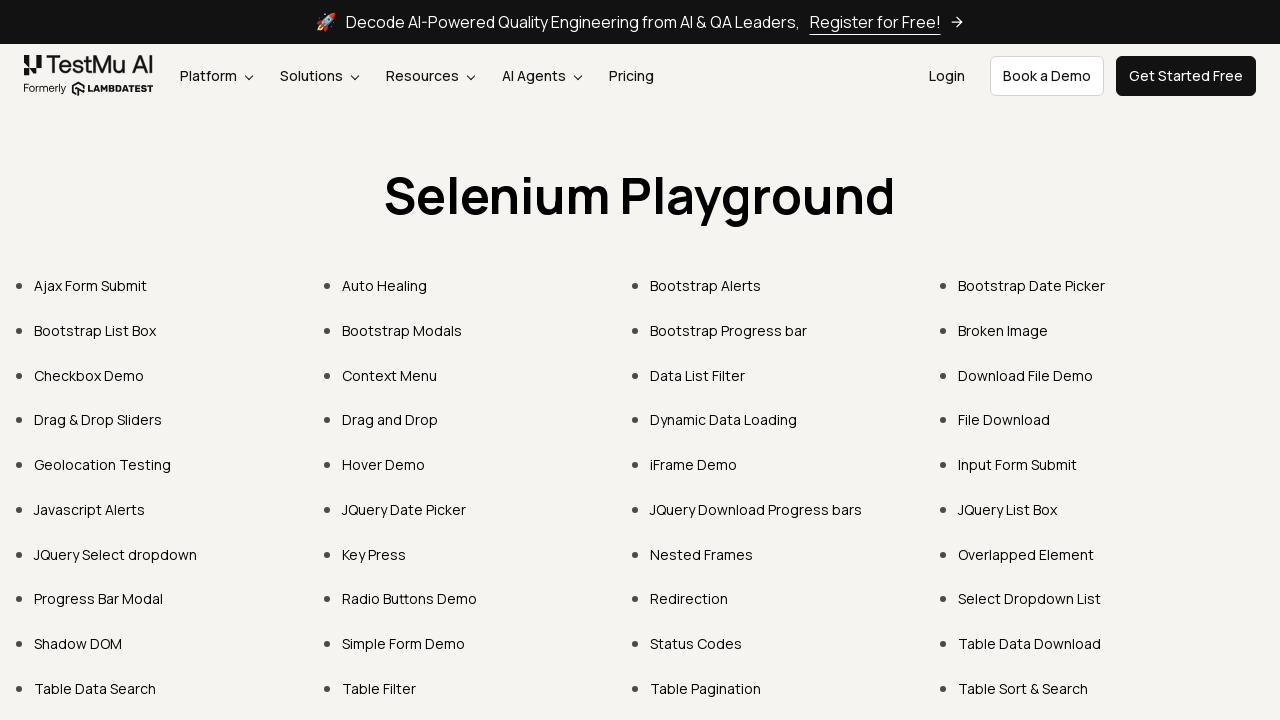

Clicked on Input Form Submit link at (1018, 464) on xpath=//a[text()="Input Form Submit"]
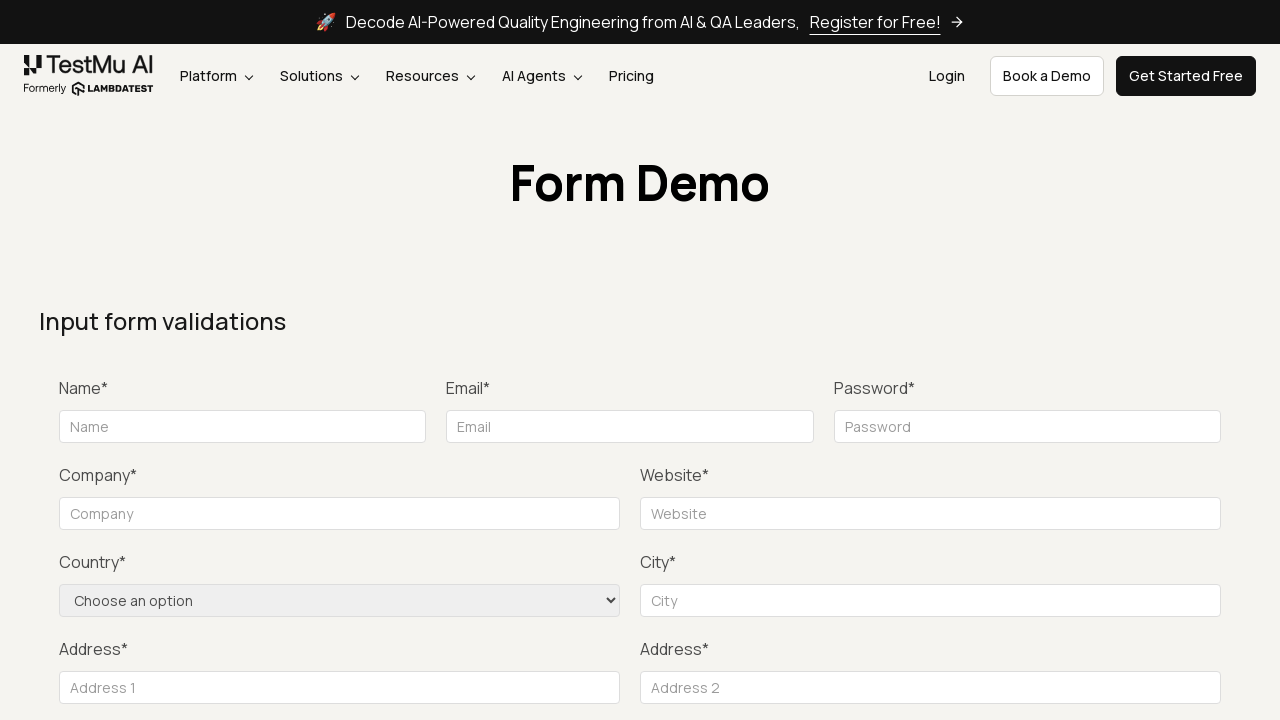

Clicked Submit button to trigger validation at (1131, 360) on xpath=//button[text()="Submit"]
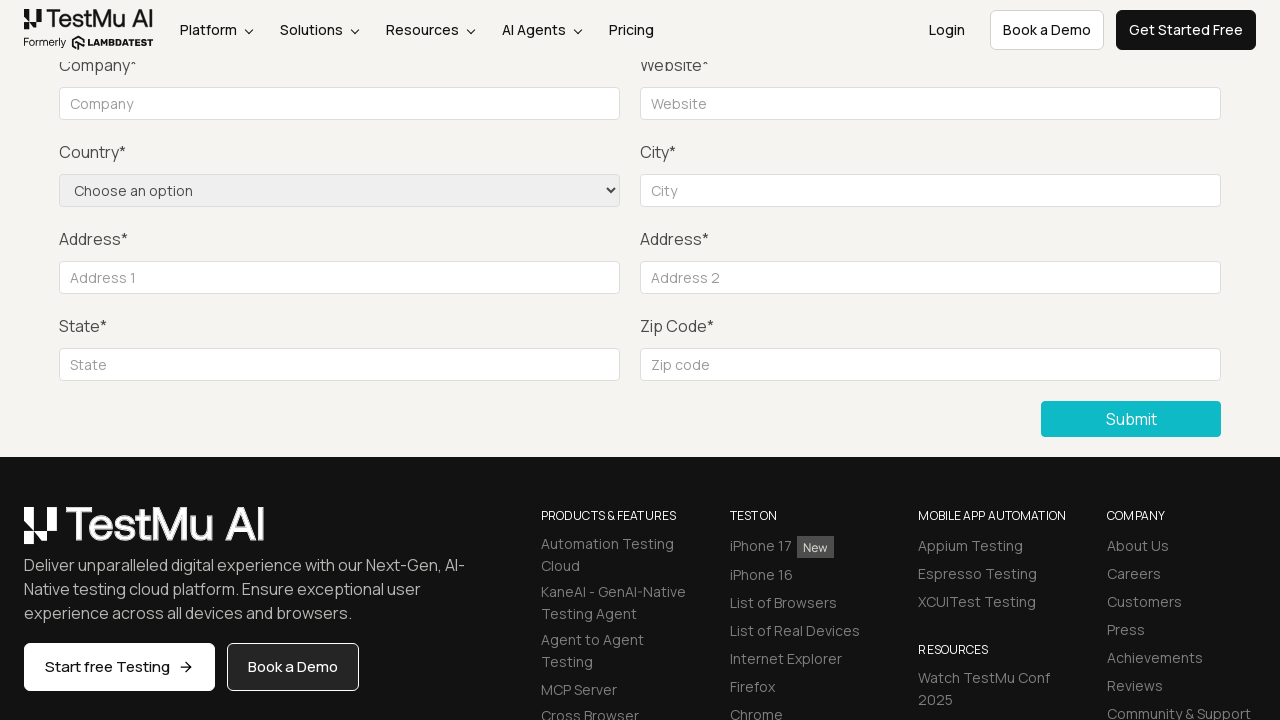

Filled name field with 'Kumaran' on xpath=//input[@id="name"]
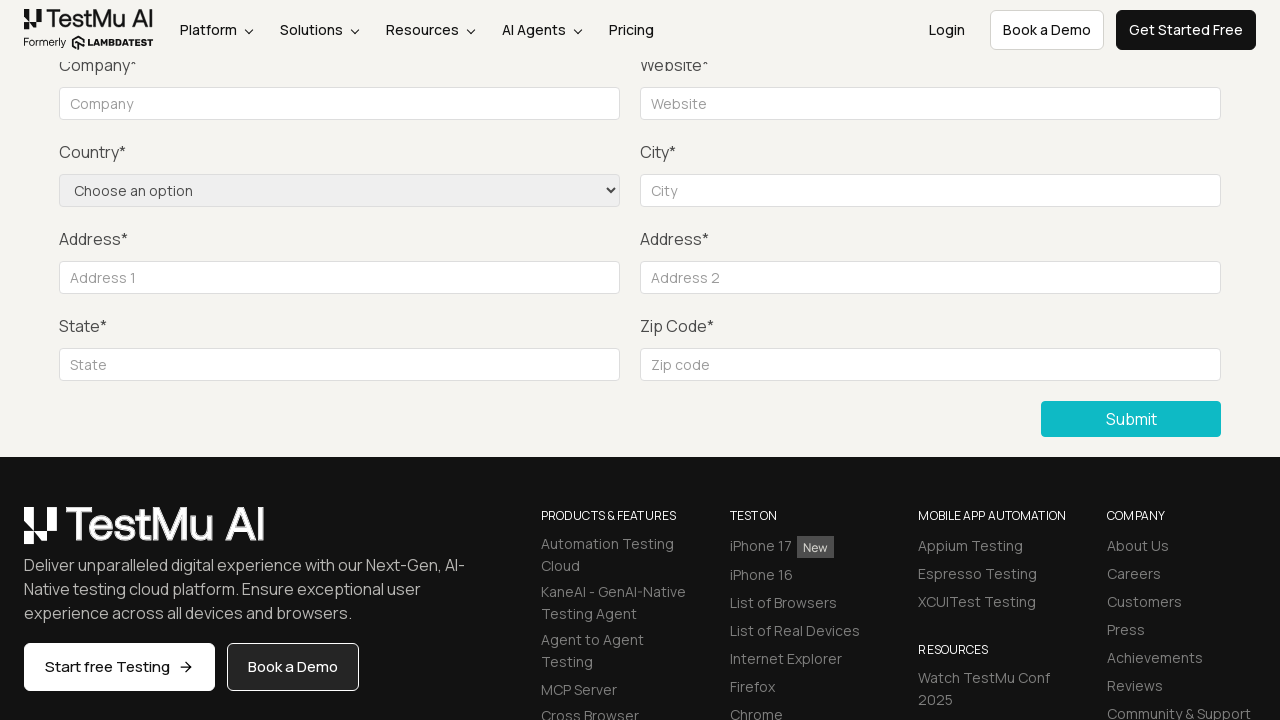

Filled email field with 'sample@gmail.com' on xpath=//input[@id="inputEmail4"]
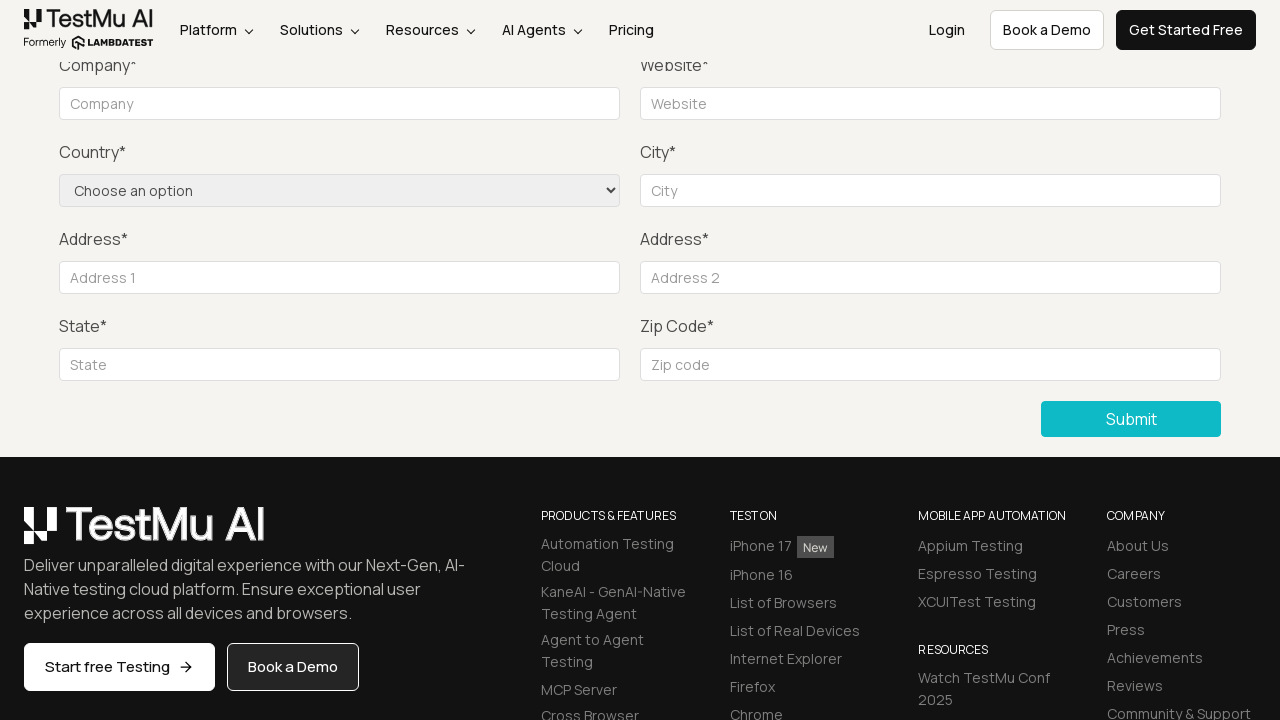

Filled password field with 'Qwerty' on xpath=//input[@id="inputPassword4"]
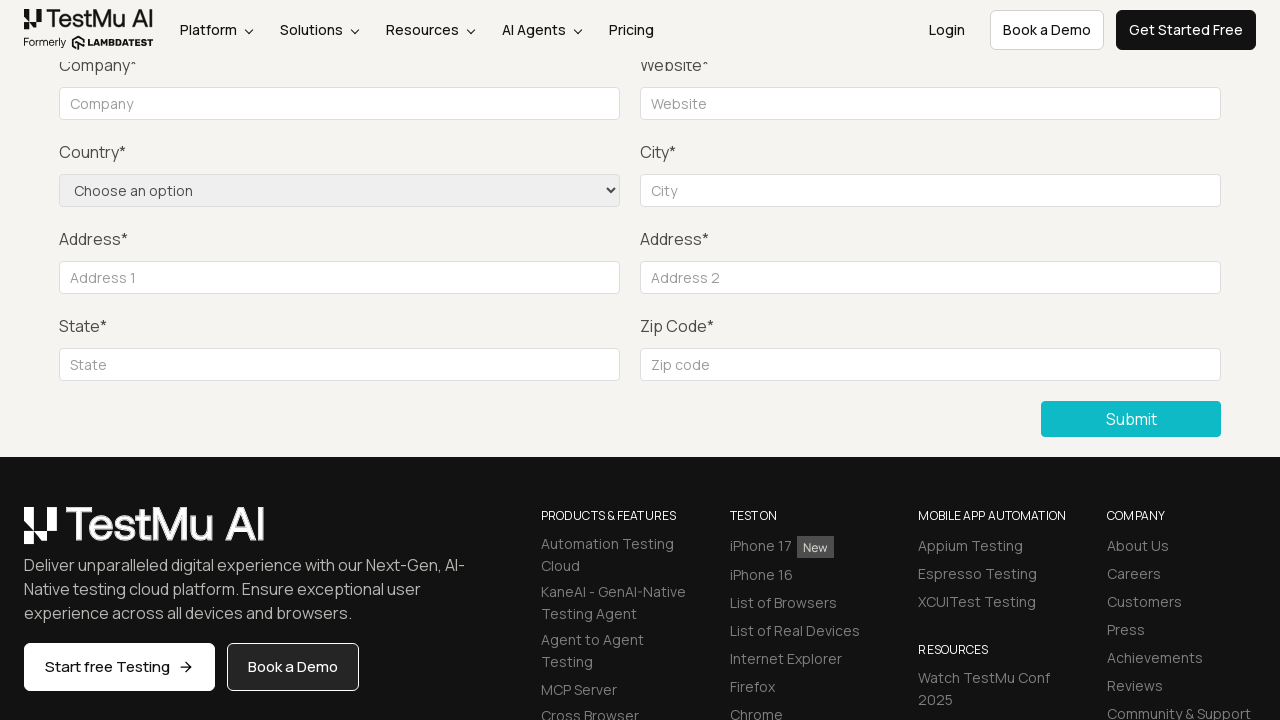

Filled company field with 'lamdatest' on xpath=//input[@id="company"]
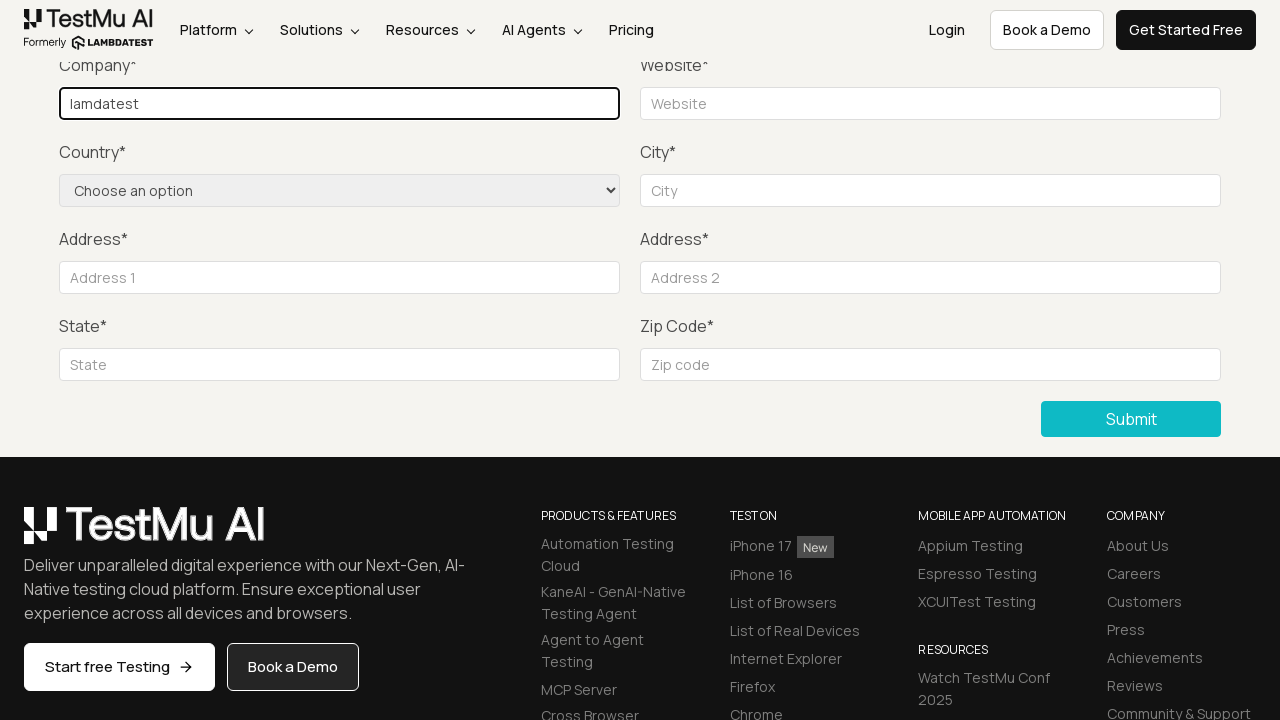

Filled website field with 'www.abc.com' on xpath=//input[@id="websitename"]
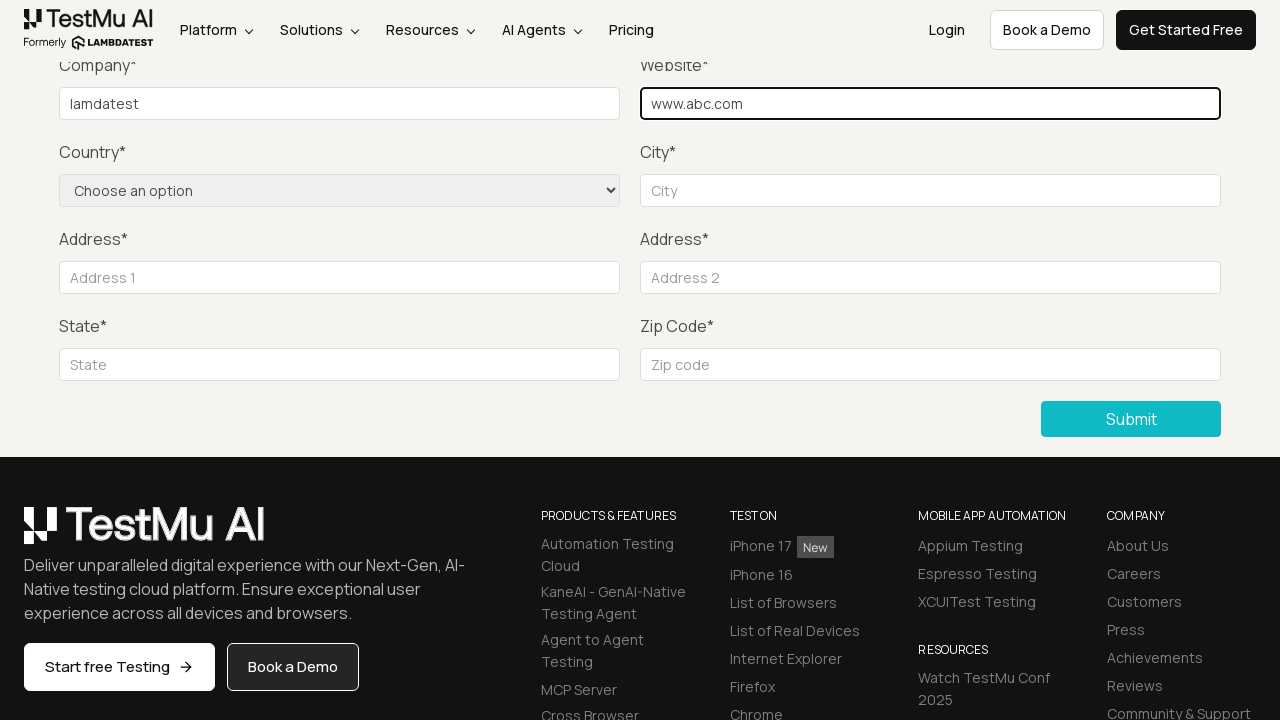

Selected 'United States' from country dropdown on xpath=//select[@name="country"]
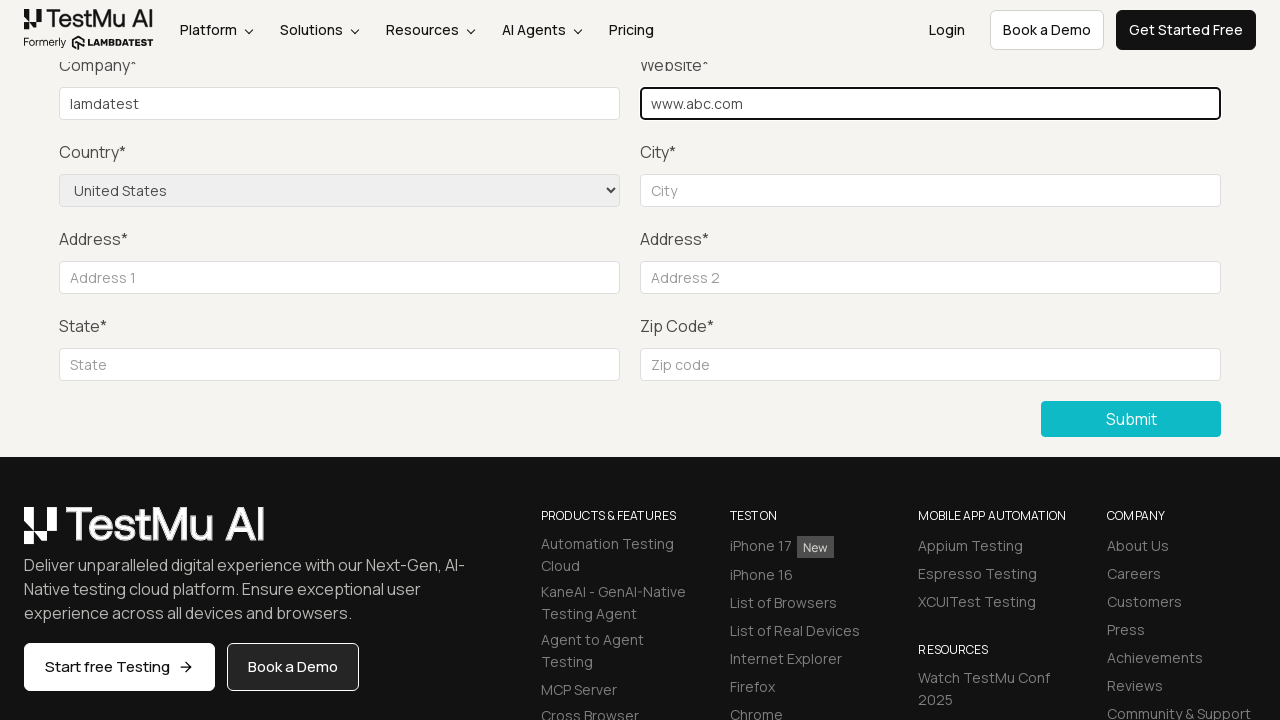

Filled city field with 'china' on xpath=//input[@id="inputCity"]
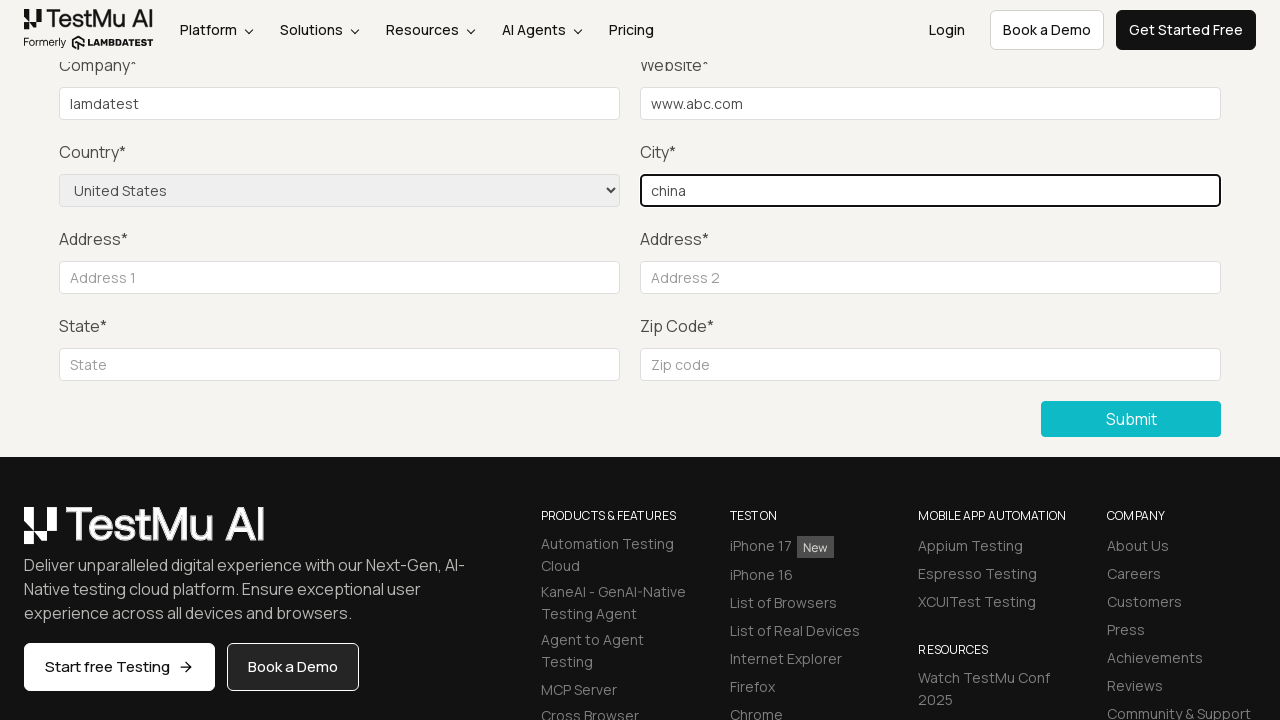

Filled address line 1 with 'vivekananda street' on xpath=//input[@id="inputAddress1"]
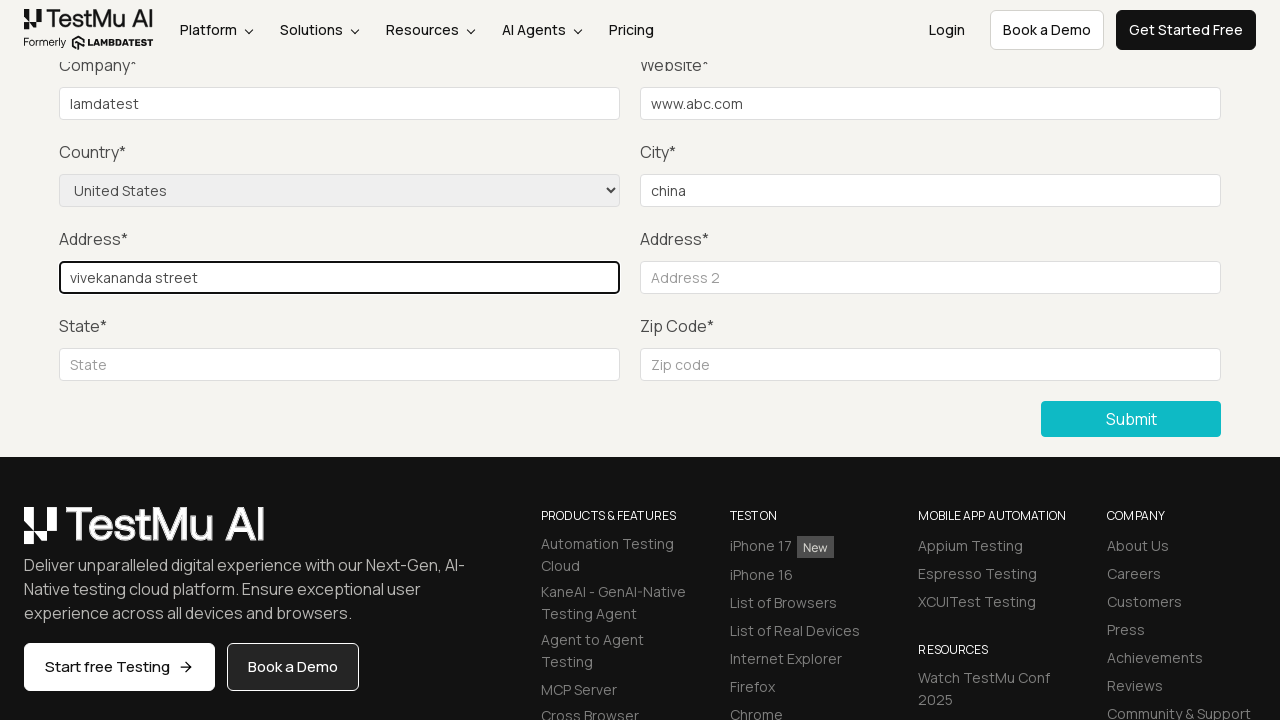

Filled address line 2 with 'dubai Kuruku santhu' on xpath=//input[@id="inputAddress2"]
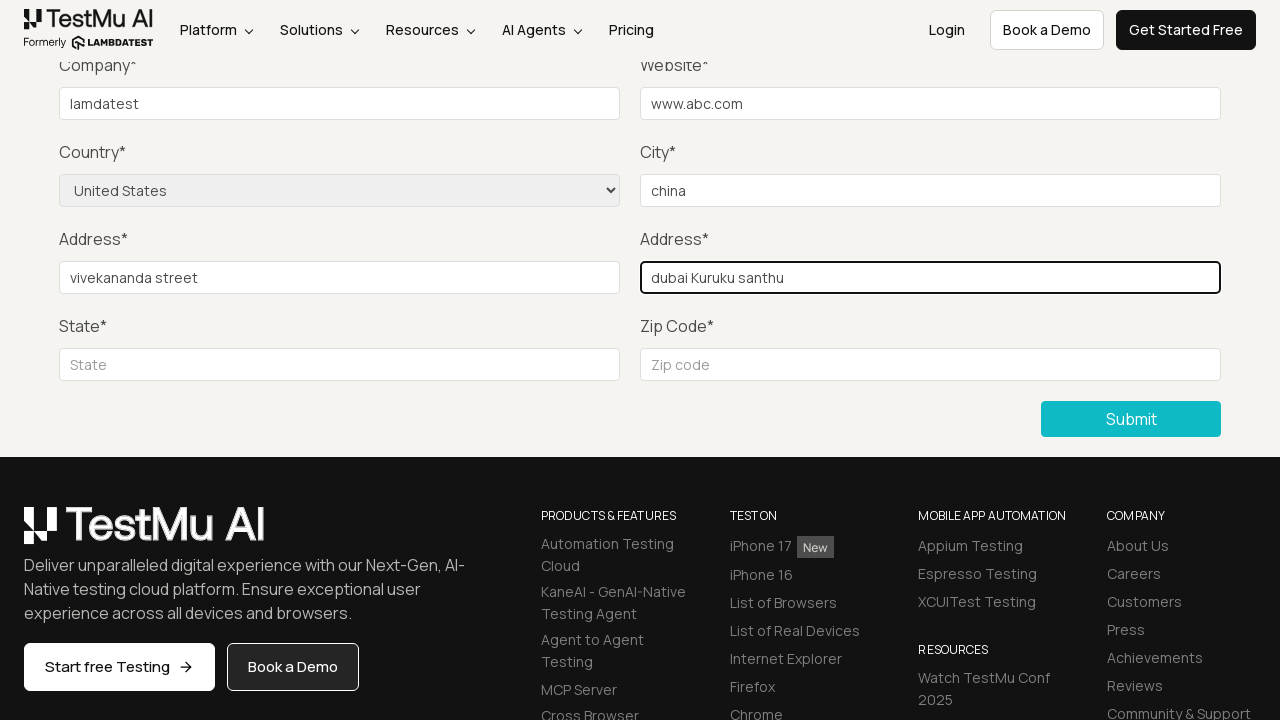

Filled state field with 'dubai' on xpath=//input[@id="inputState"]
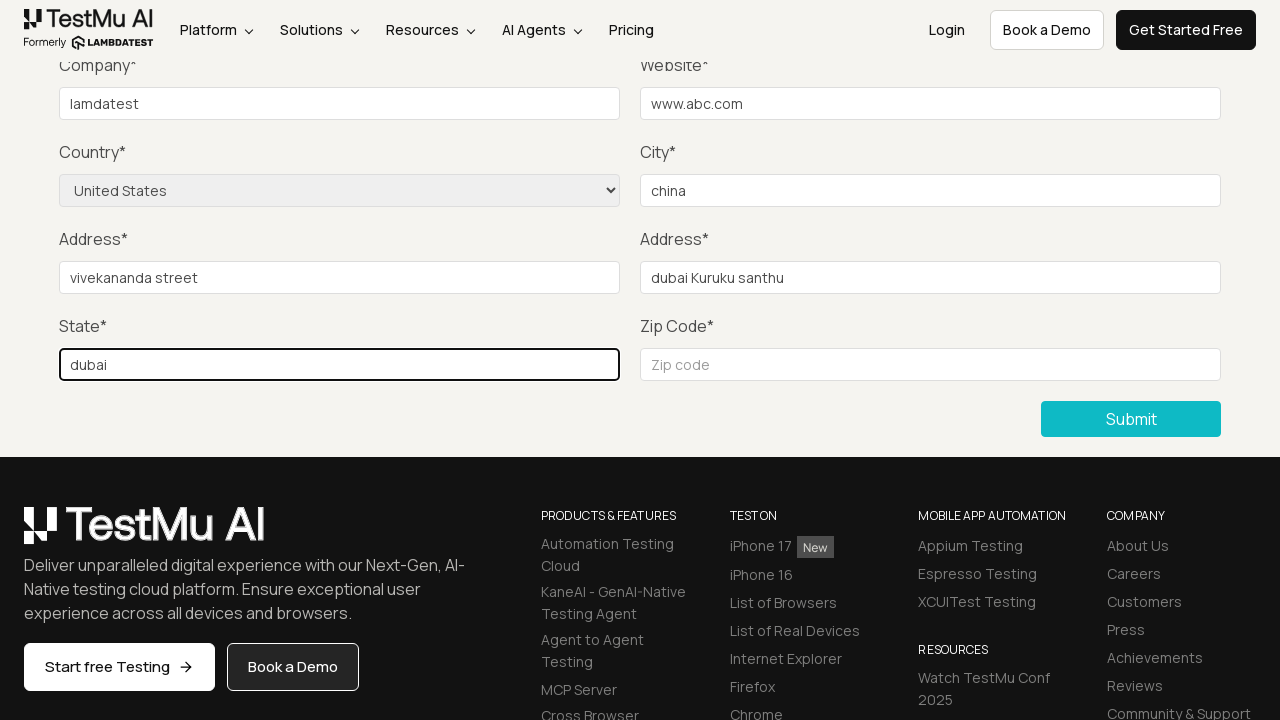

Filled zip code field with '2309986' on xpath=//input[@id="inputZip"]
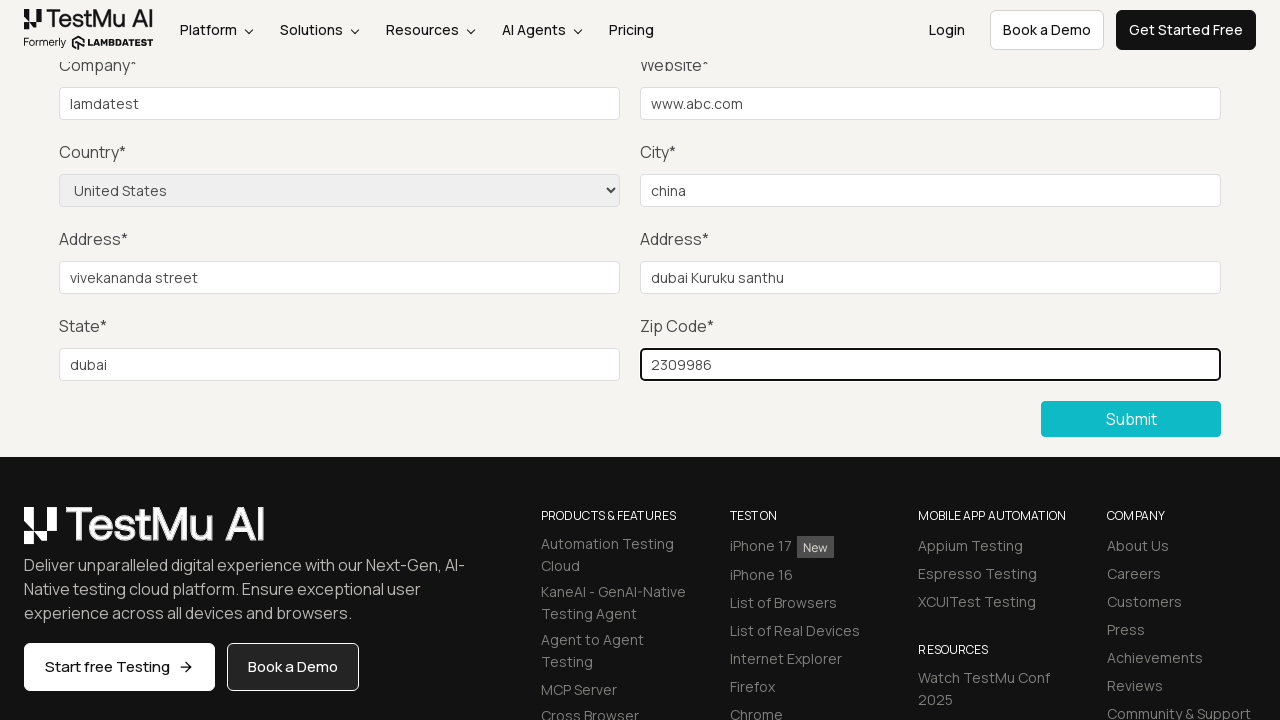

Clicked Submit button to submit the form at (1131, 419) on xpath=//button[text()="Submit"]
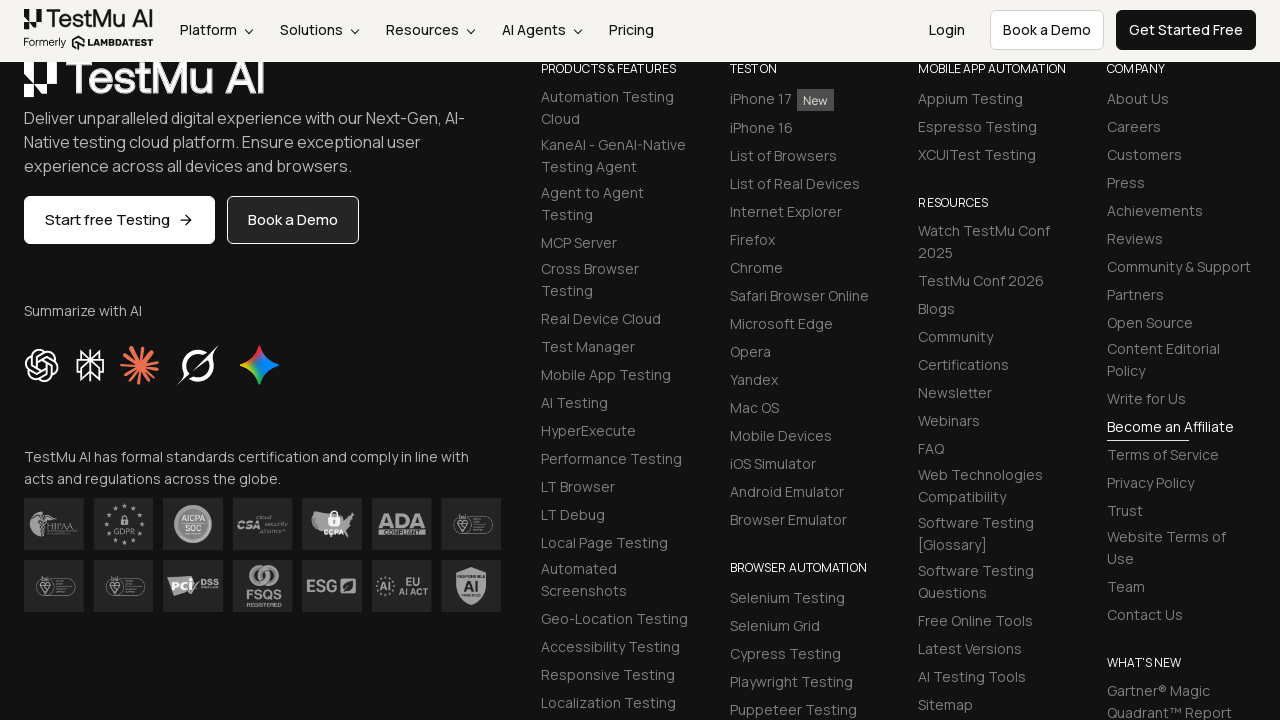

Form submission completed and success message appeared
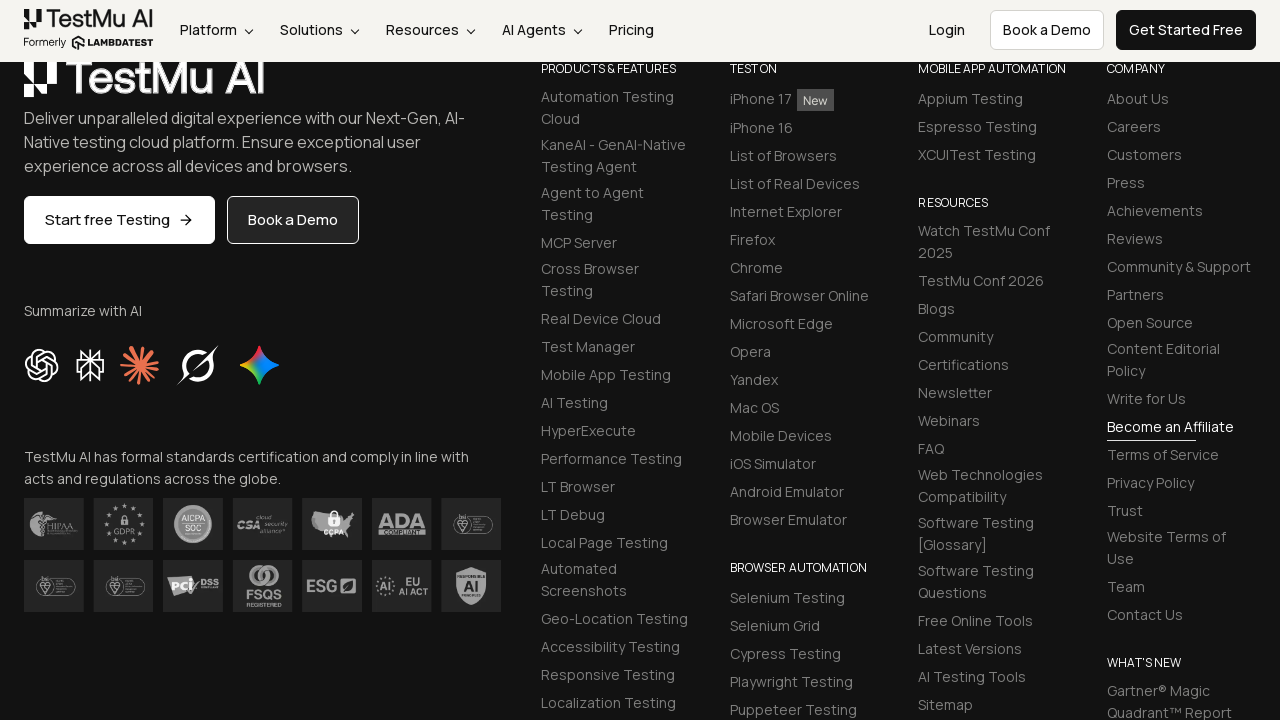

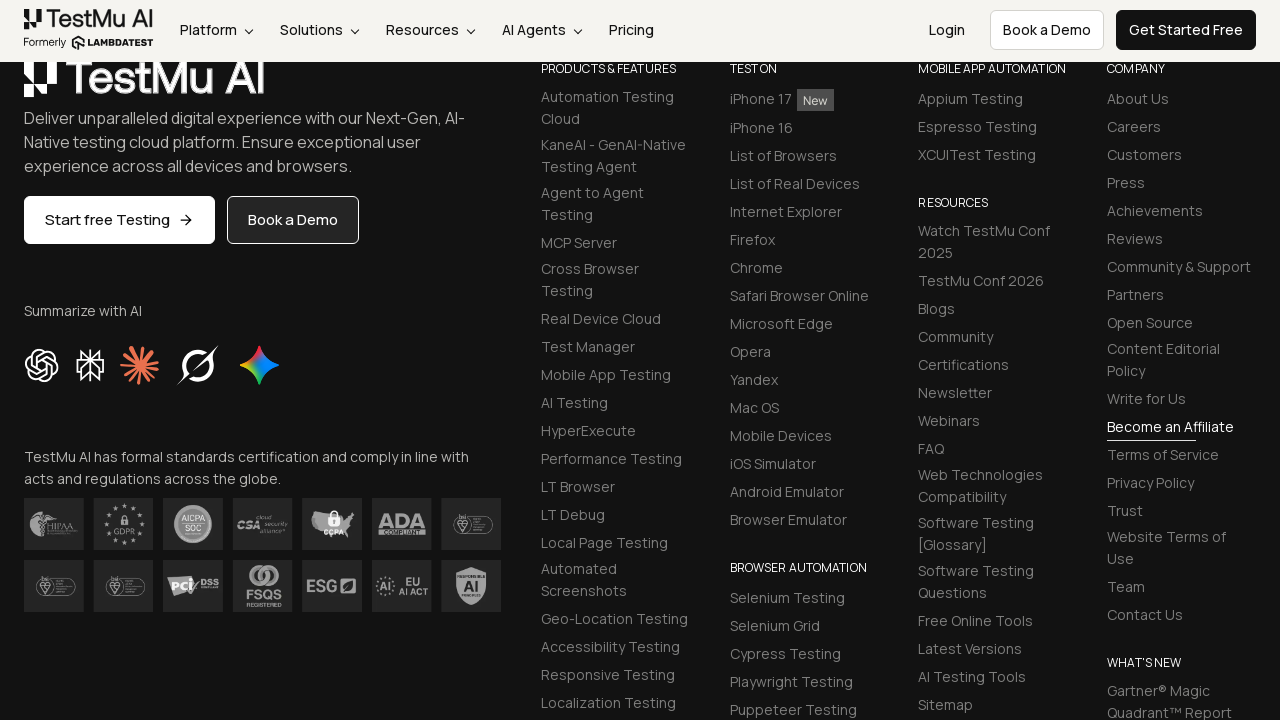